Tests that edits are saved when the input loses focus (blur event)

Starting URL: https://demo.playwright.dev/todomvc

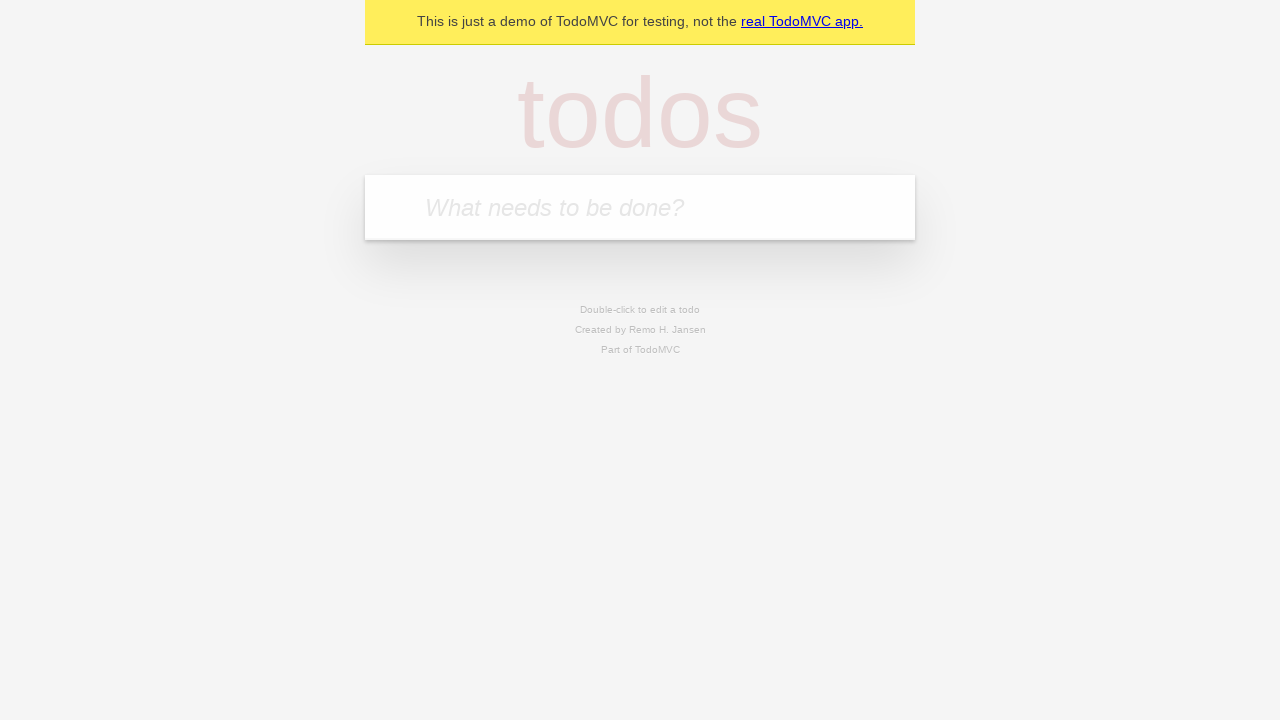

Filled todo input with 'buy some cheese' on internal:attr=[placeholder="What needs to be done?"i]
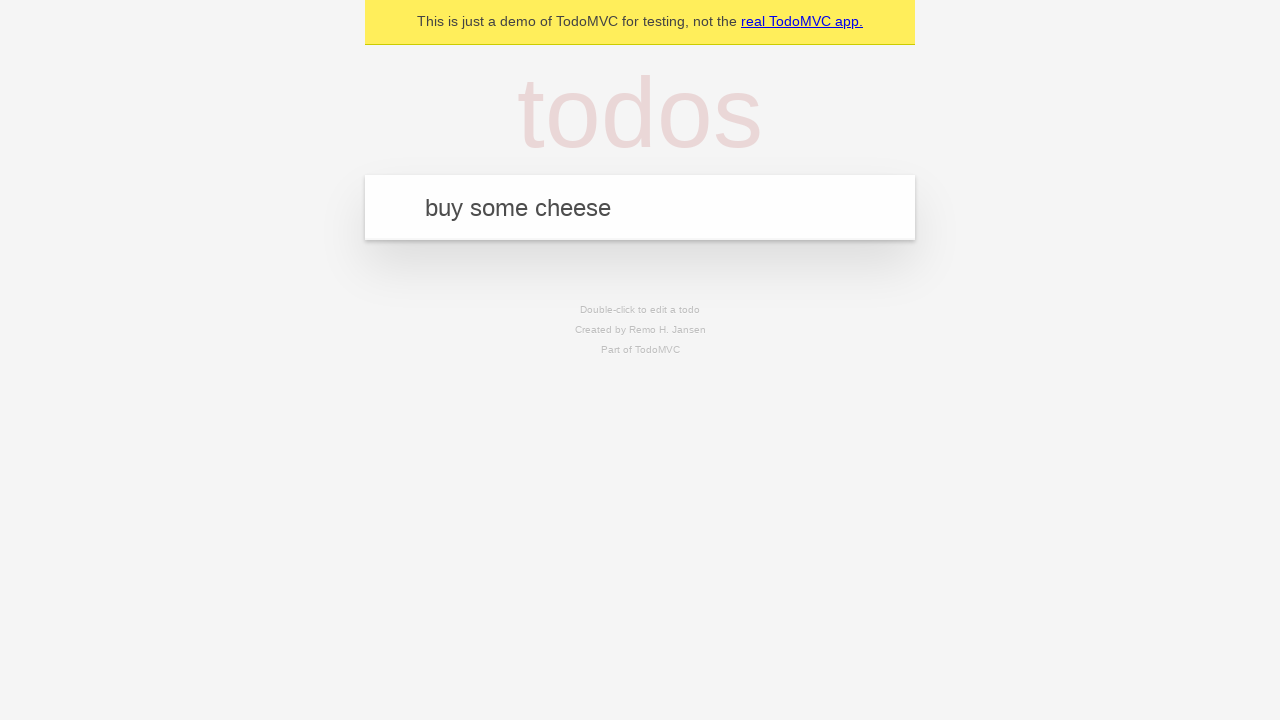

Pressed Enter to create first todo on internal:attr=[placeholder="What needs to be done?"i]
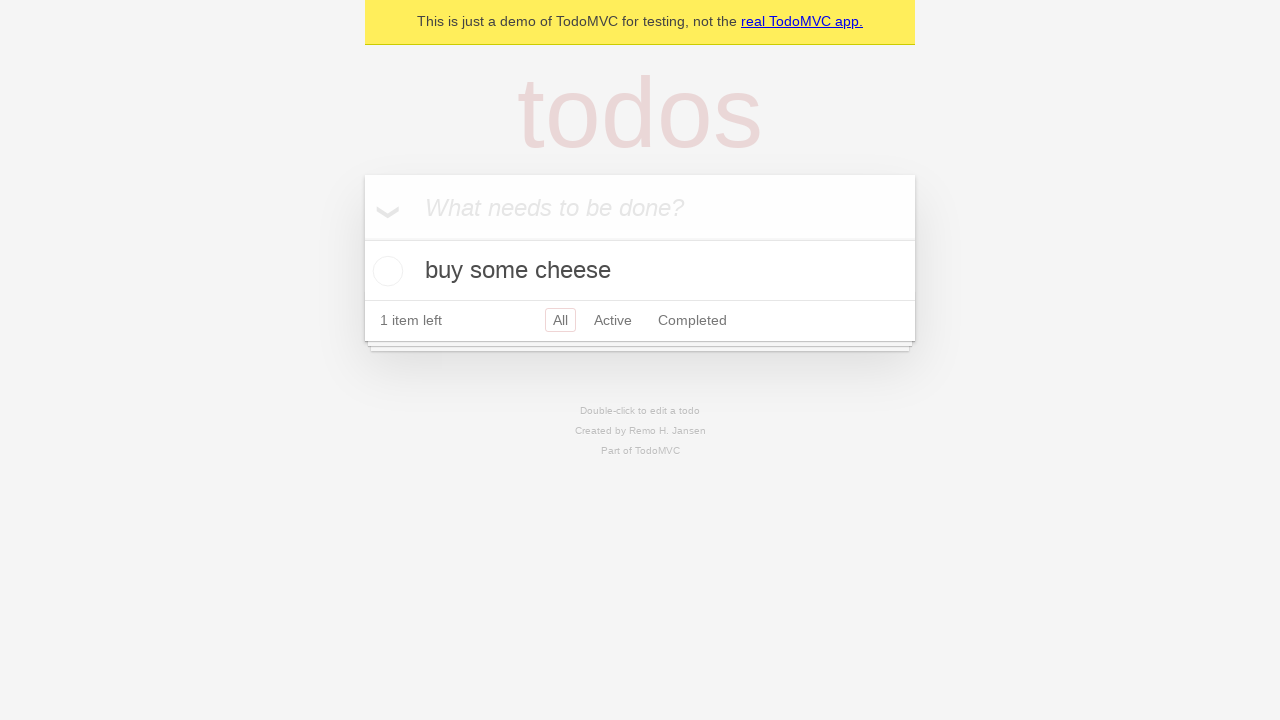

Filled todo input with 'feed the cat' on internal:attr=[placeholder="What needs to be done?"i]
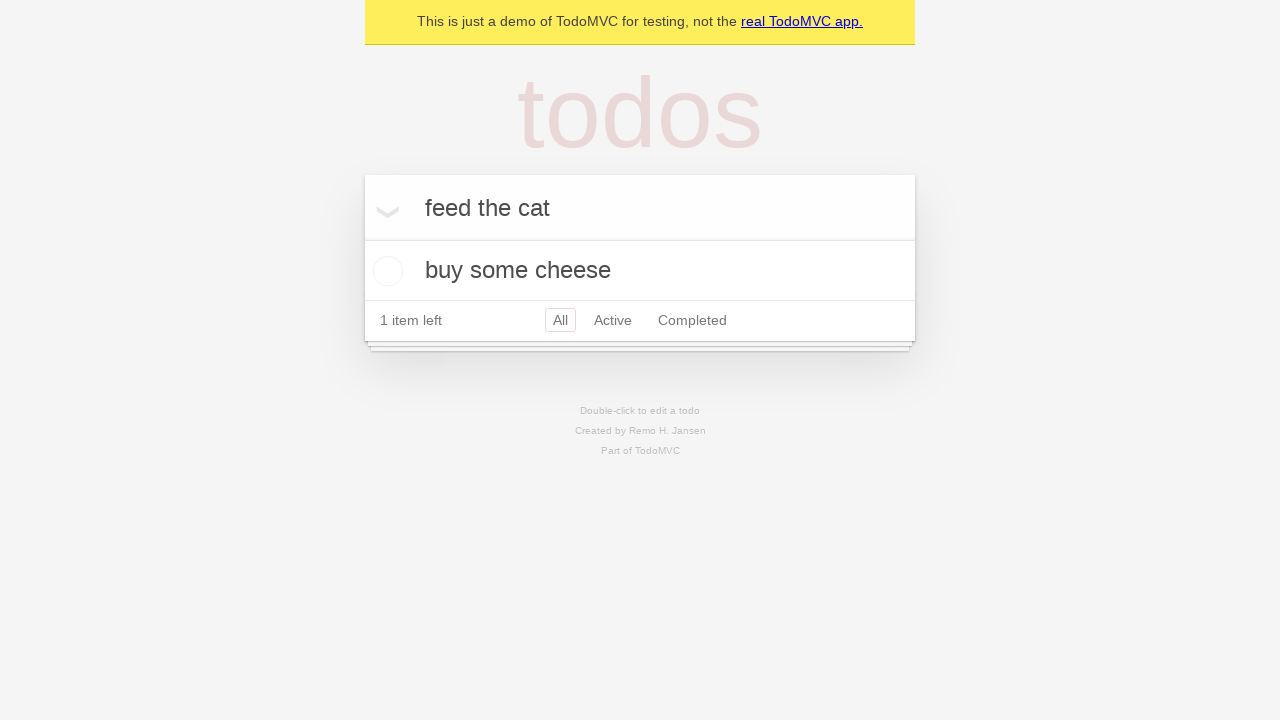

Pressed Enter to create second todo on internal:attr=[placeholder="What needs to be done?"i]
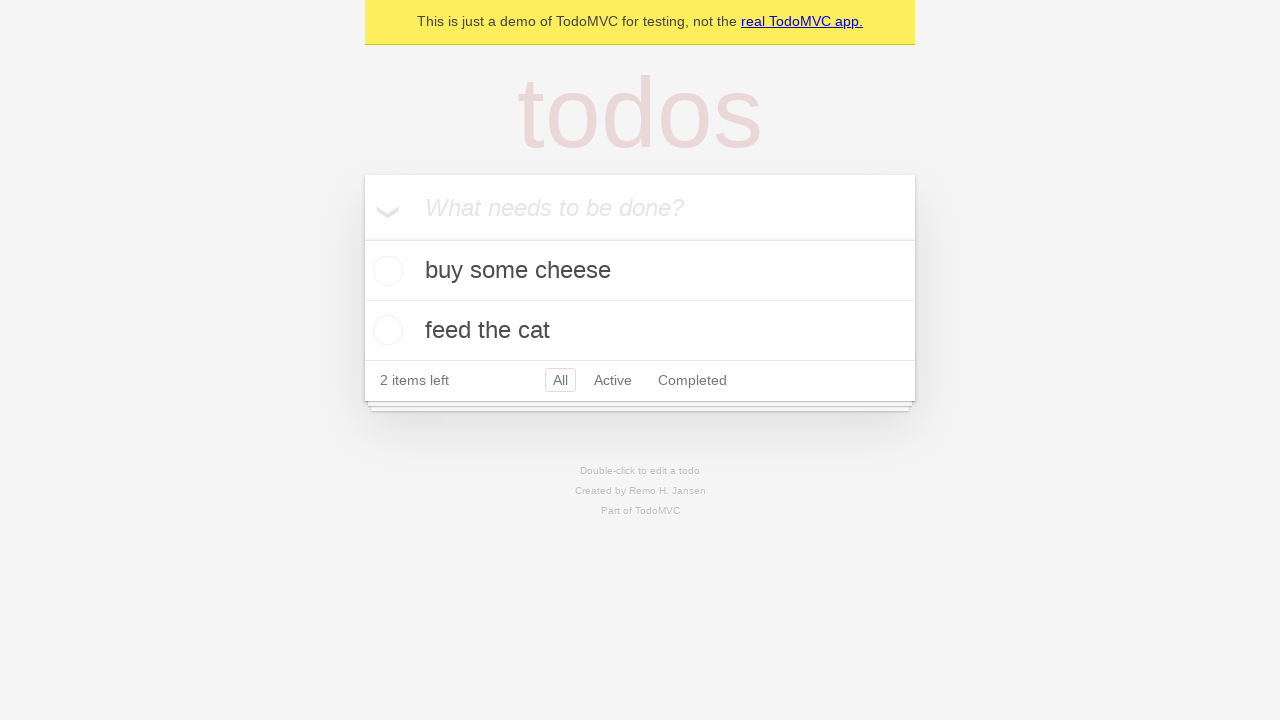

Filled todo input with 'book a doctors appointment' on internal:attr=[placeholder="What needs to be done?"i]
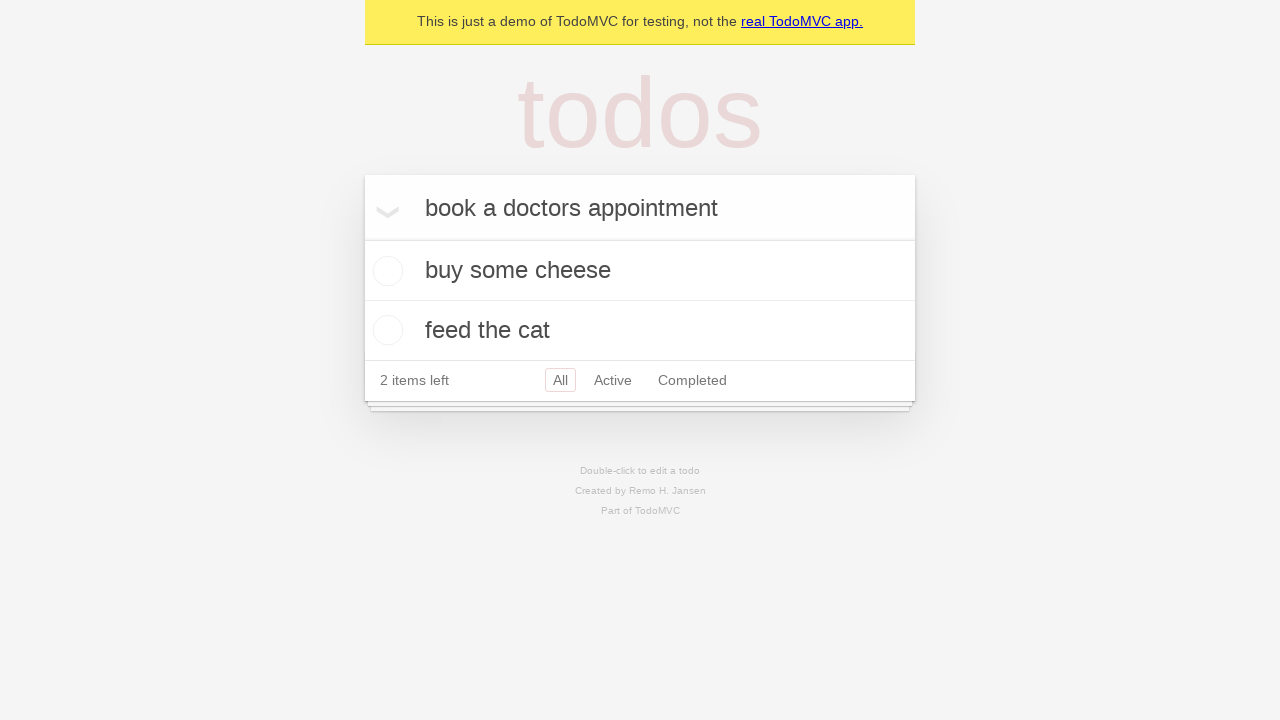

Pressed Enter to create third todo on internal:attr=[placeholder="What needs to be done?"i]
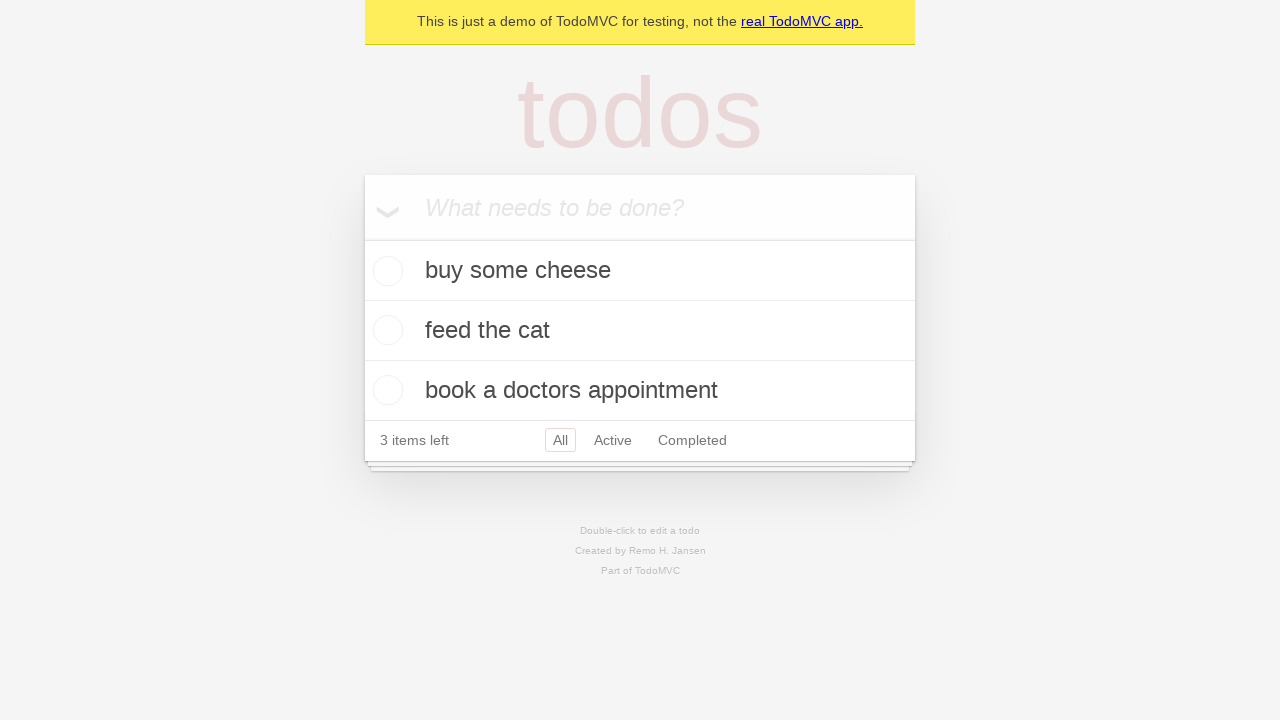

Double-clicked second todo item to enter edit mode at (640, 331) on internal:testid=[data-testid="todo-item"s] >> nth=1
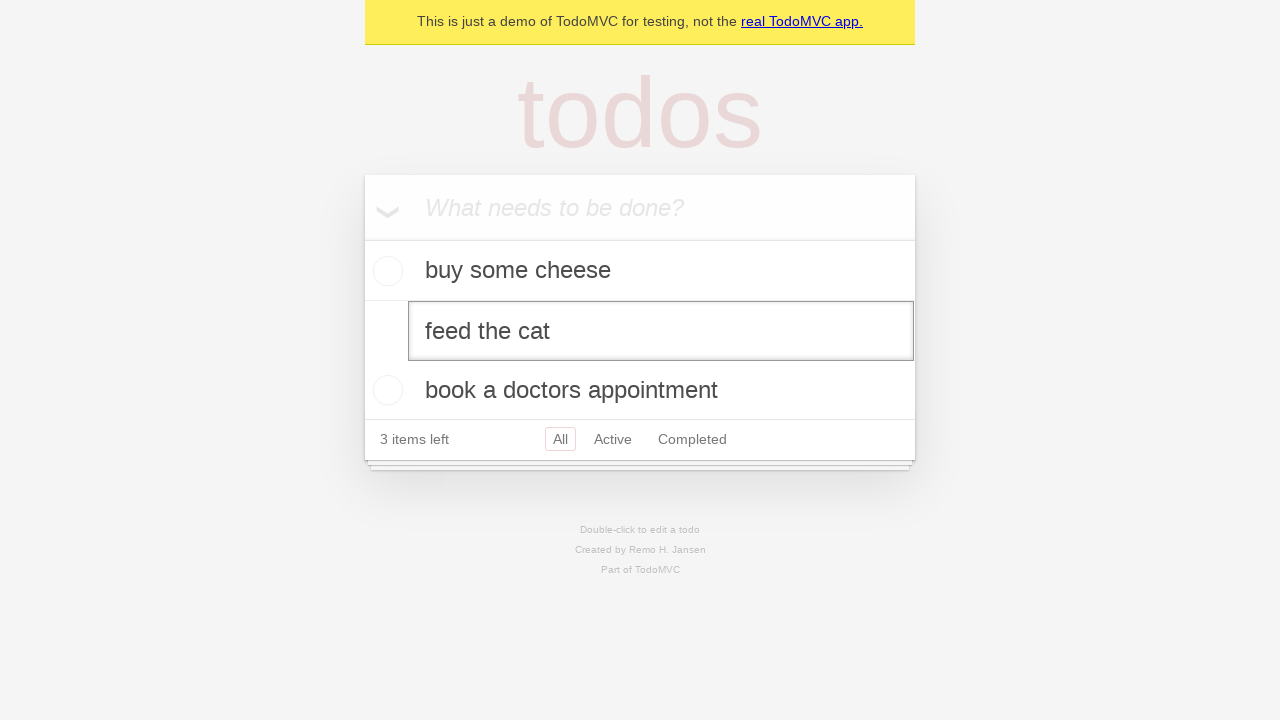

Changed todo text to 'buy some sausages' on internal:testid=[data-testid="todo-item"s] >> nth=1 >> internal:role=textbox[nam
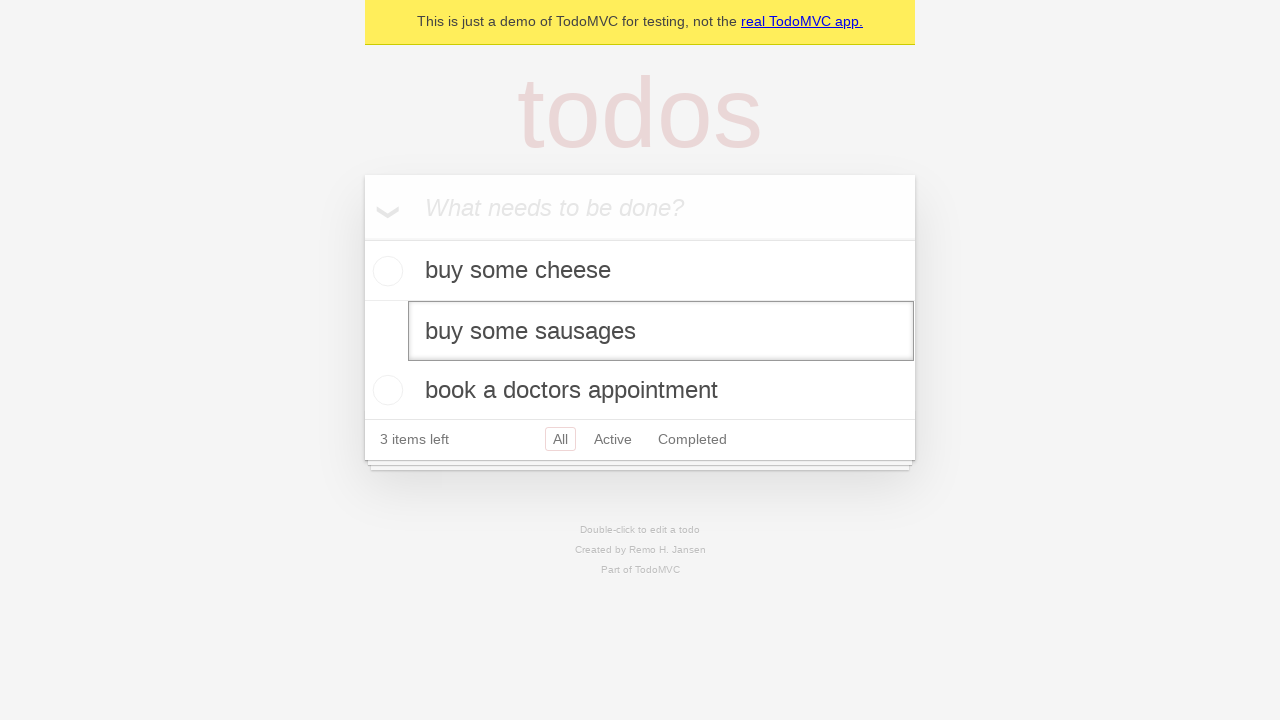

Dispatched blur event to save edits
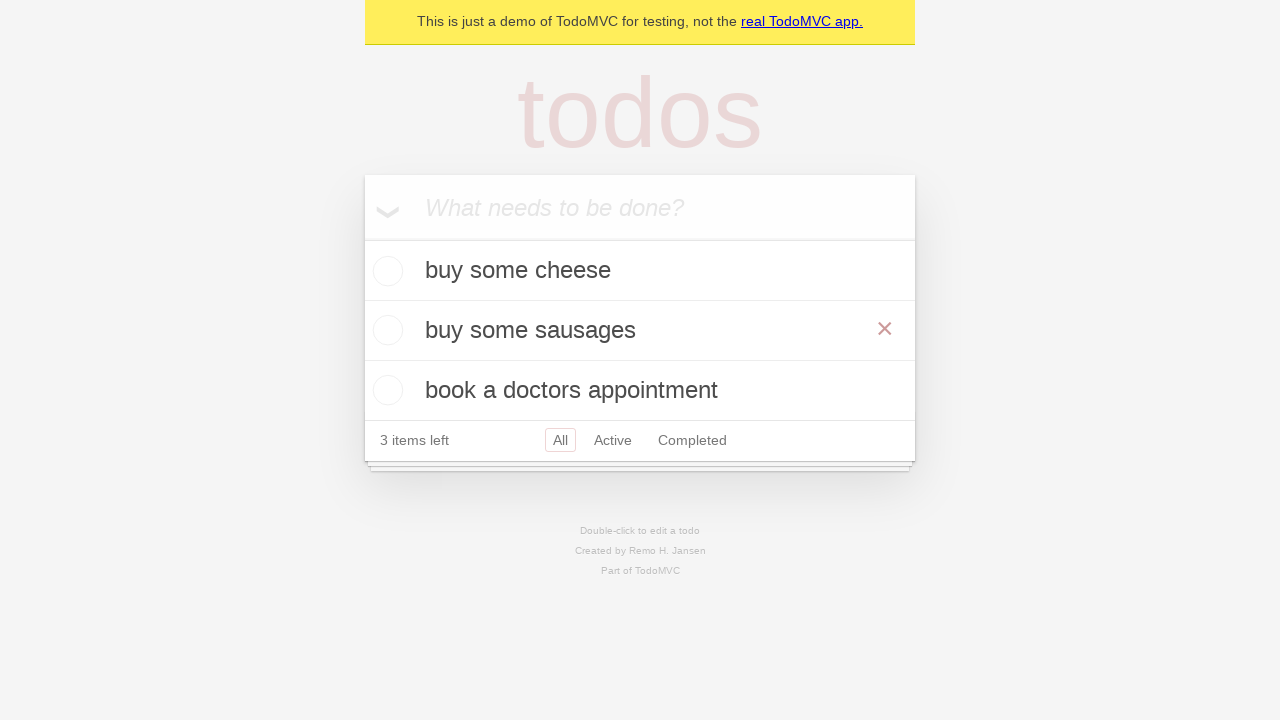

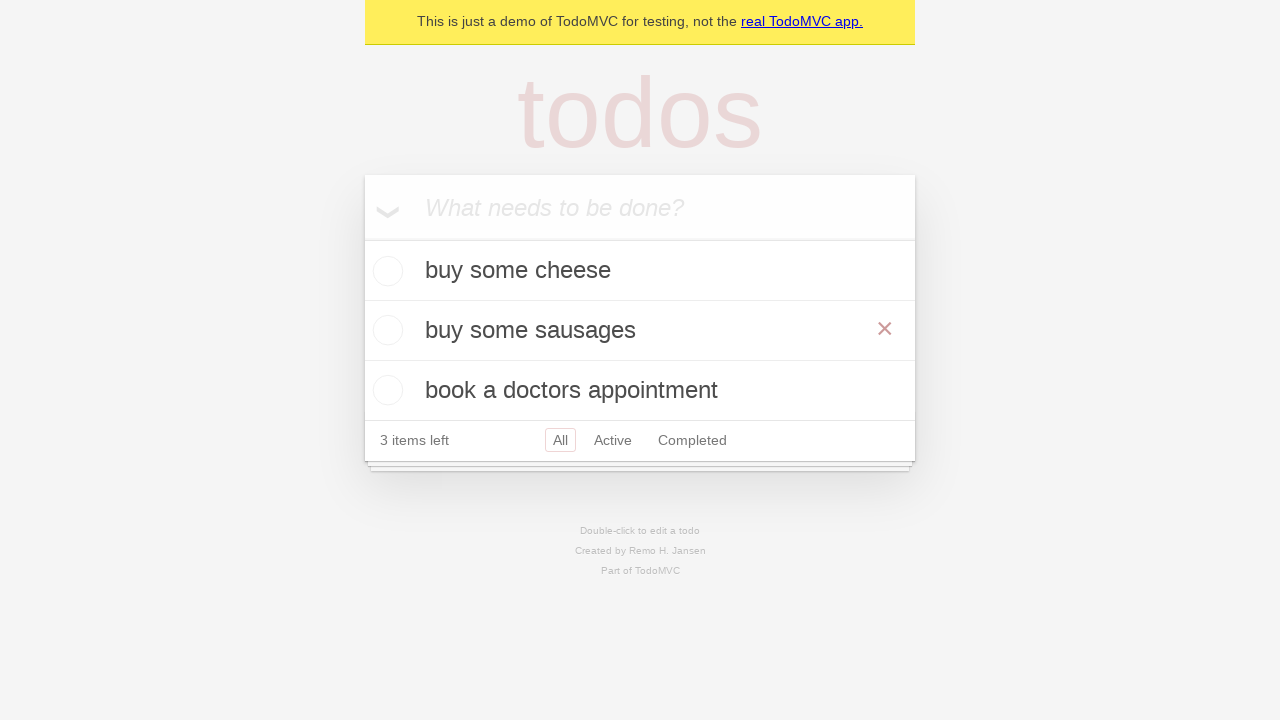